Tests dynamic loading by clicking start and waiting for Hello World element to be displayed

Starting URL: https://automationfc.github.io/dynamic-loading/

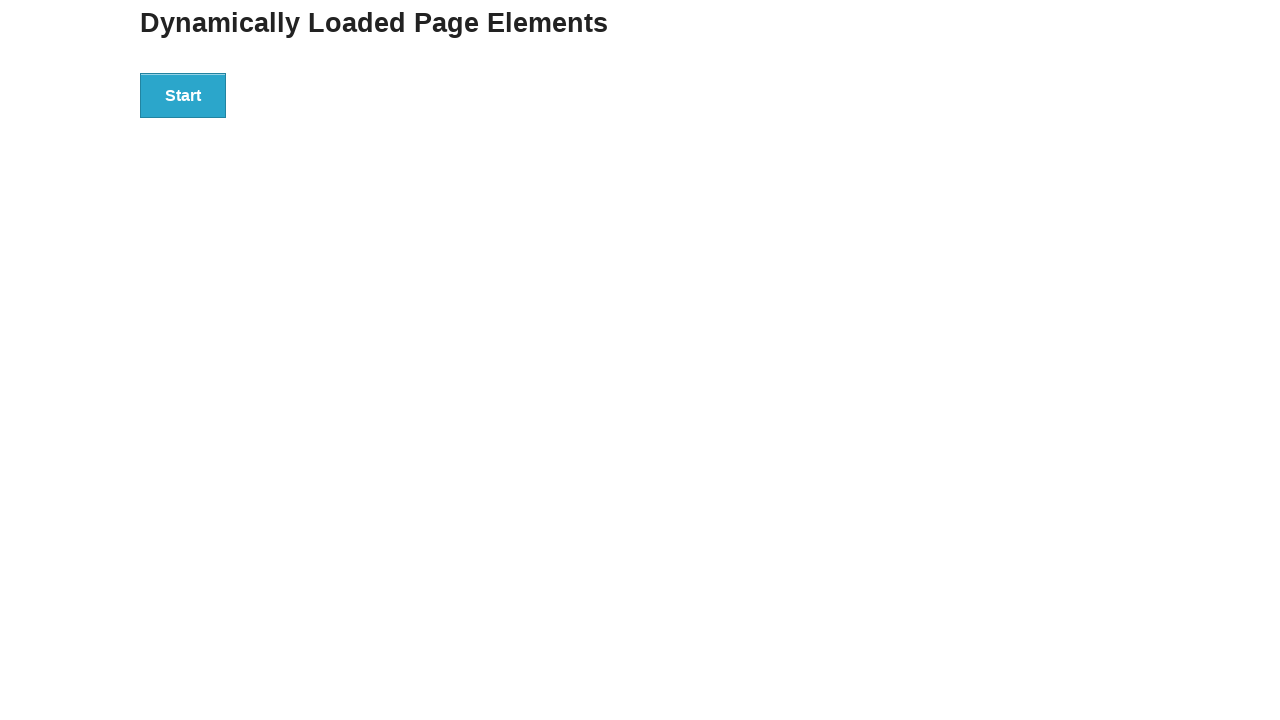

Clicked start button to trigger dynamic loading at (183, 95) on div#start>button
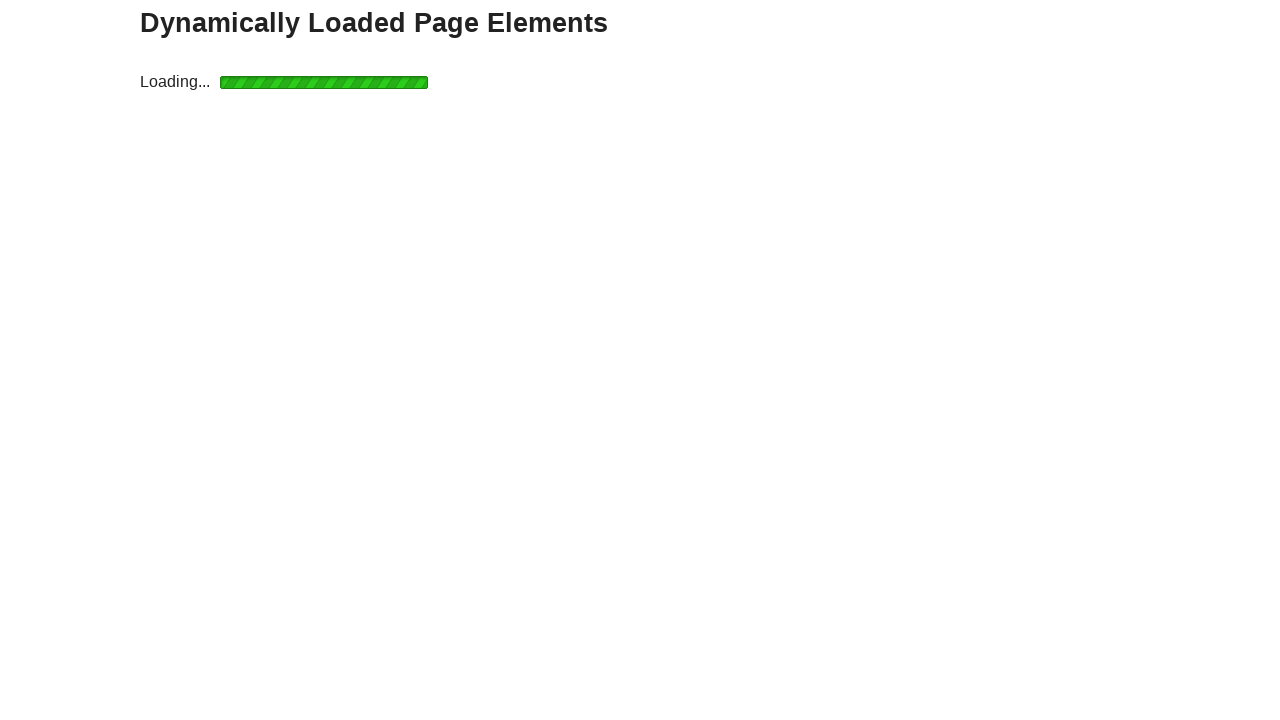

Hello World element is displayed after dynamic loading
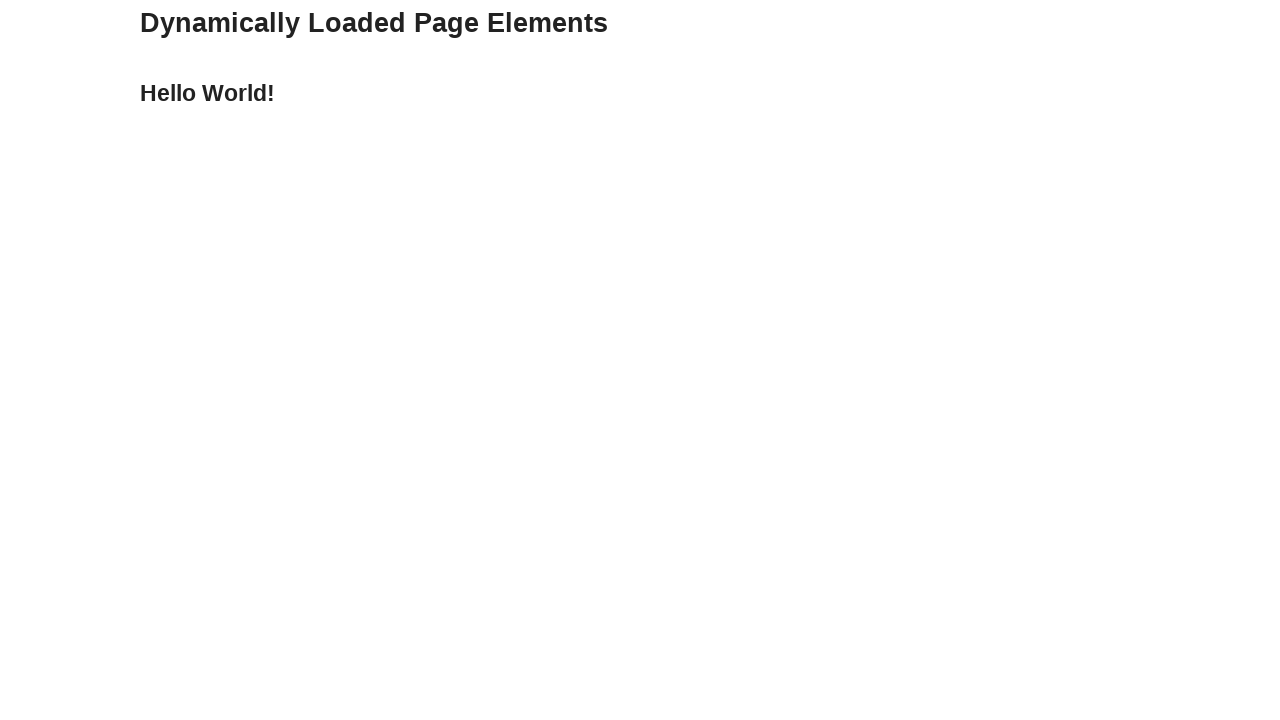

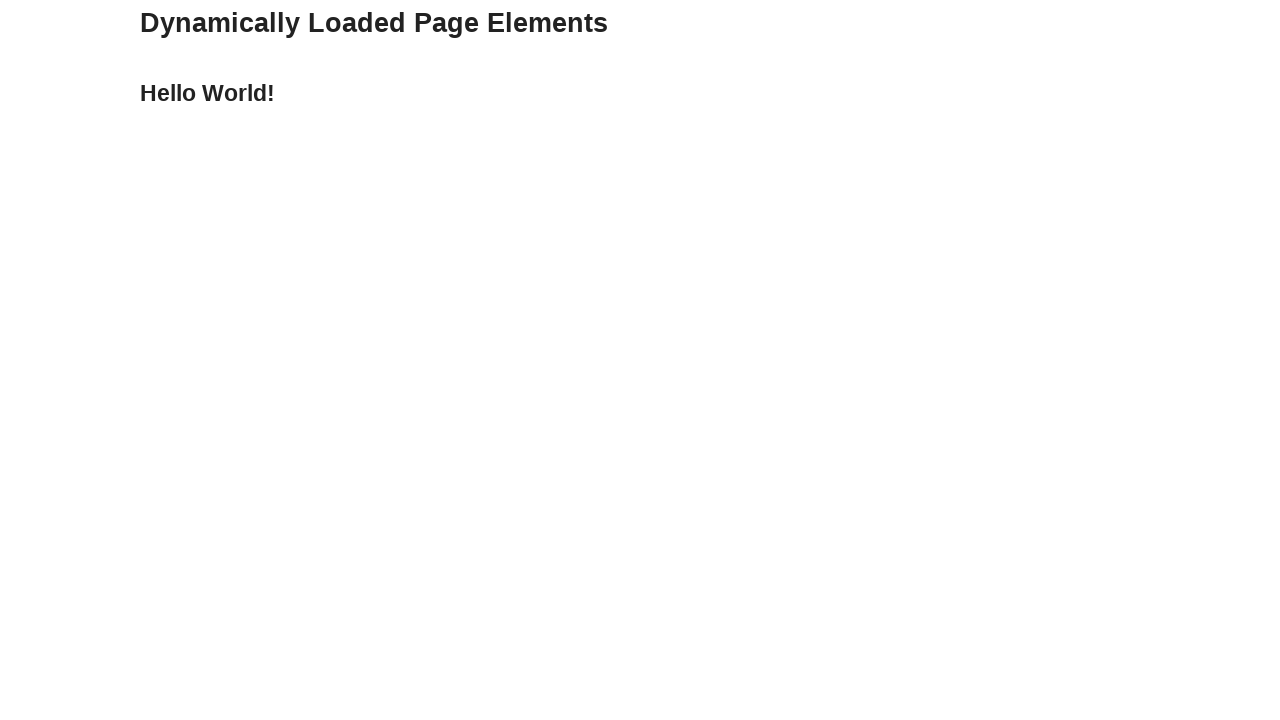